Tests that the GitHub homepage has "GitHub" in its page title

Starting URL: https://github.com

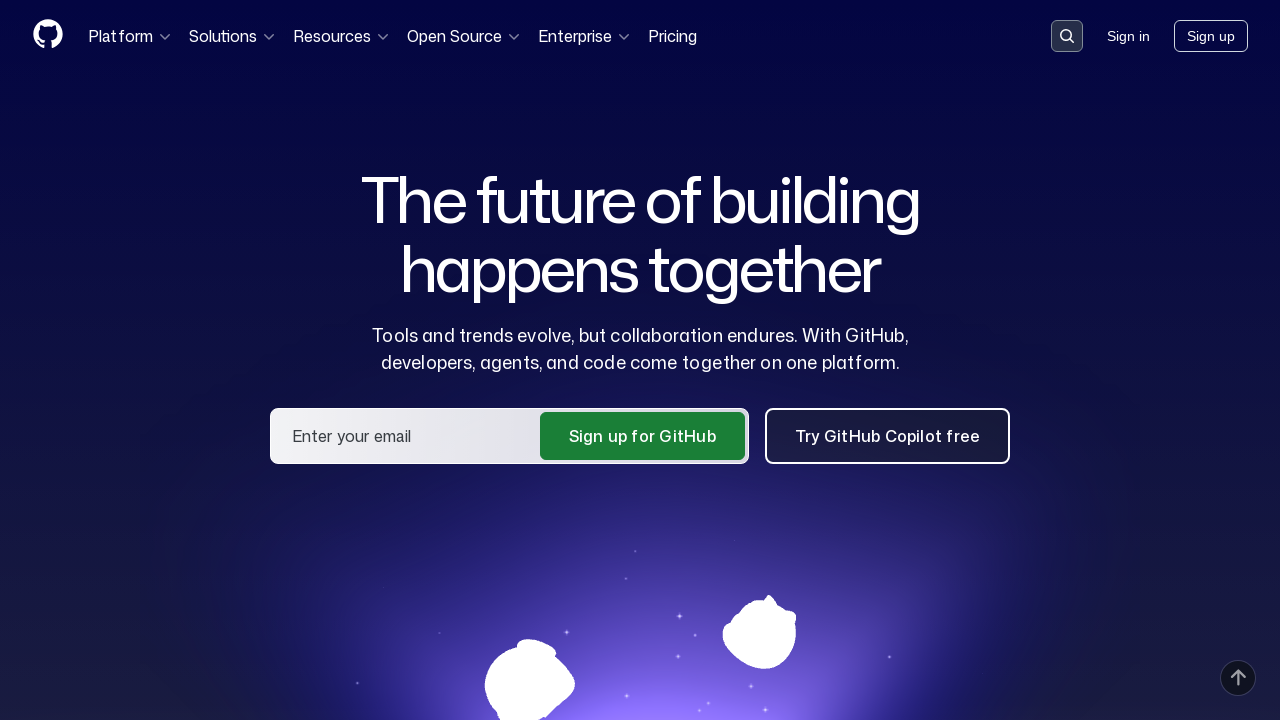

Navigated to GitHub homepage
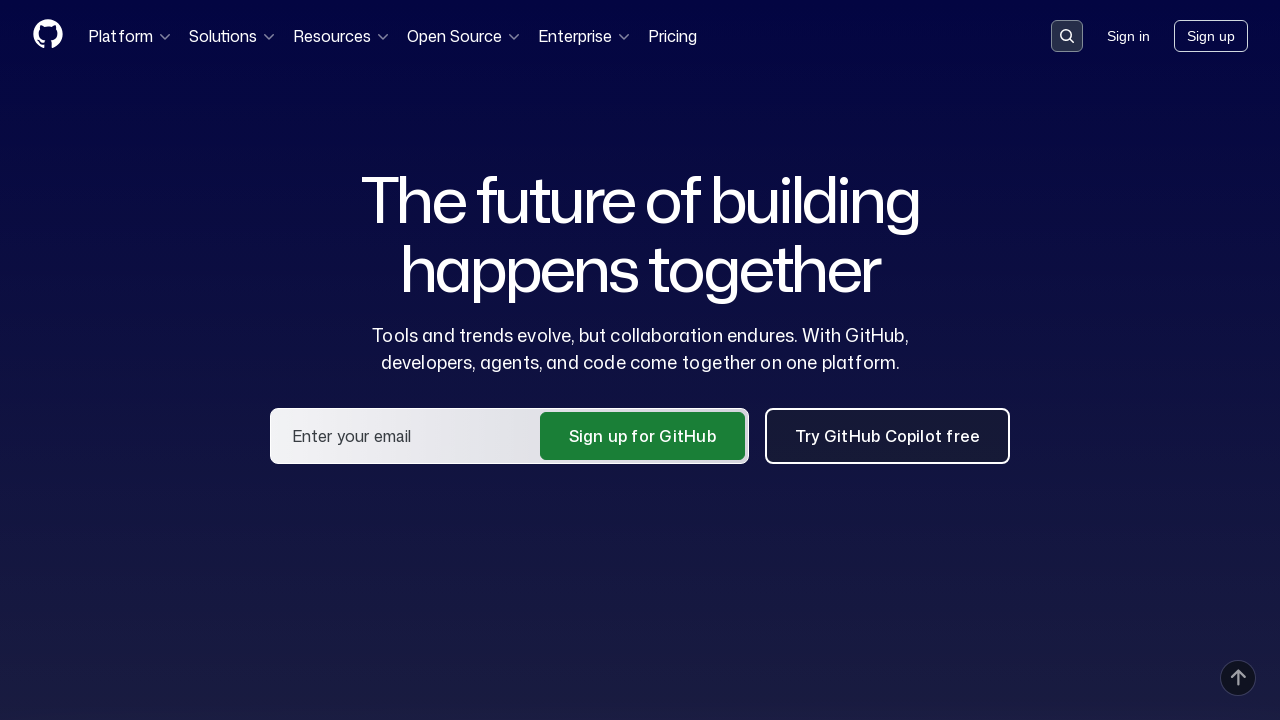

Verified page title contains 'GitHub'
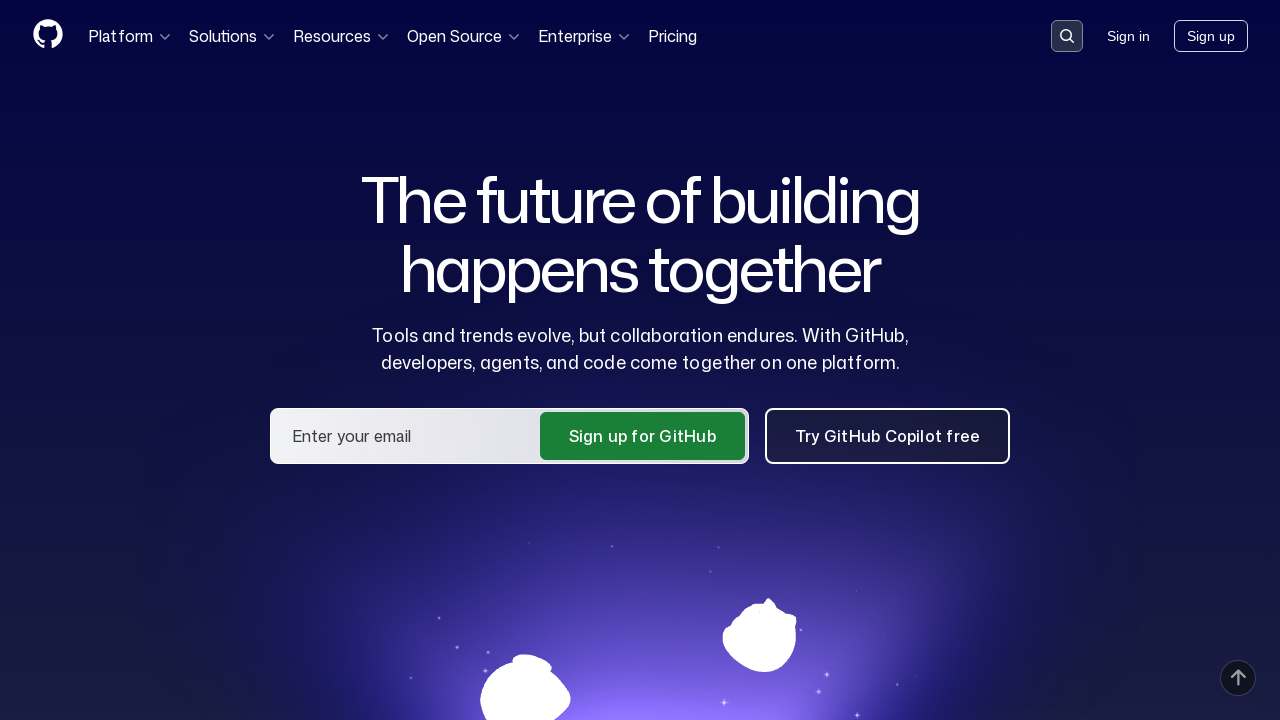

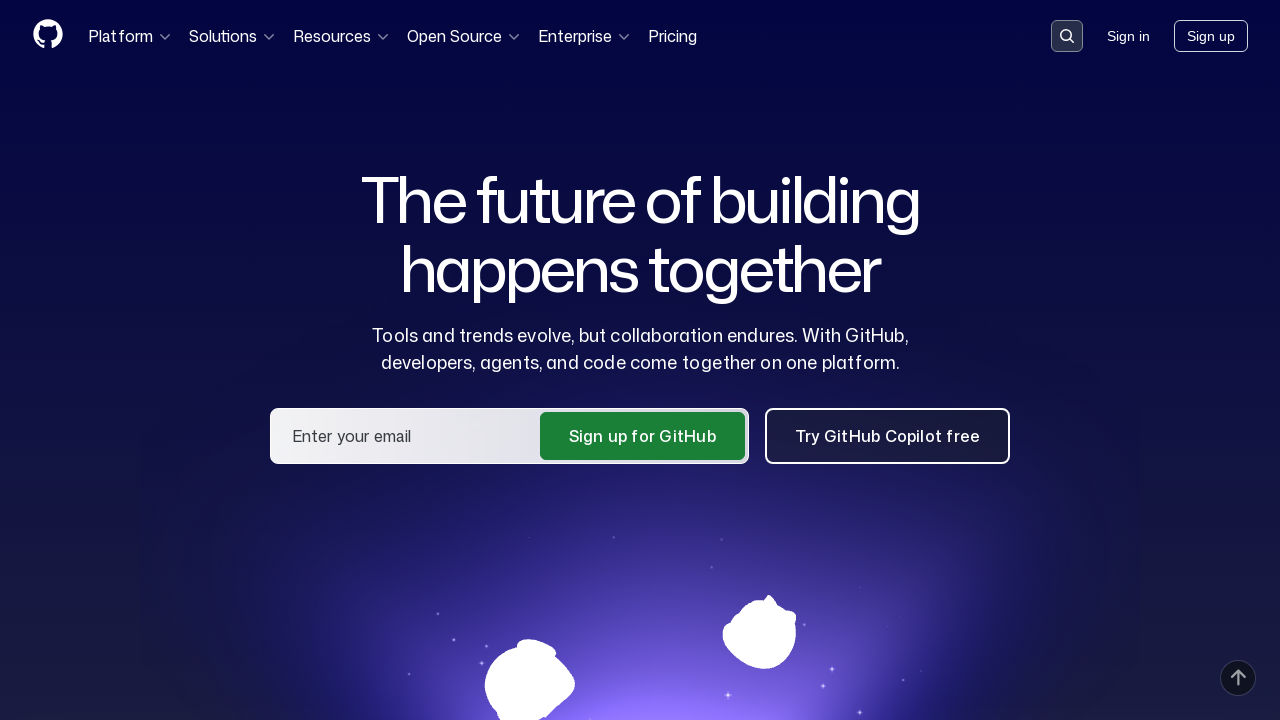